Tests JavaScript alert handling by clicking the alert button and verifying the success message

Starting URL: https://the-internet.herokuapp.com/

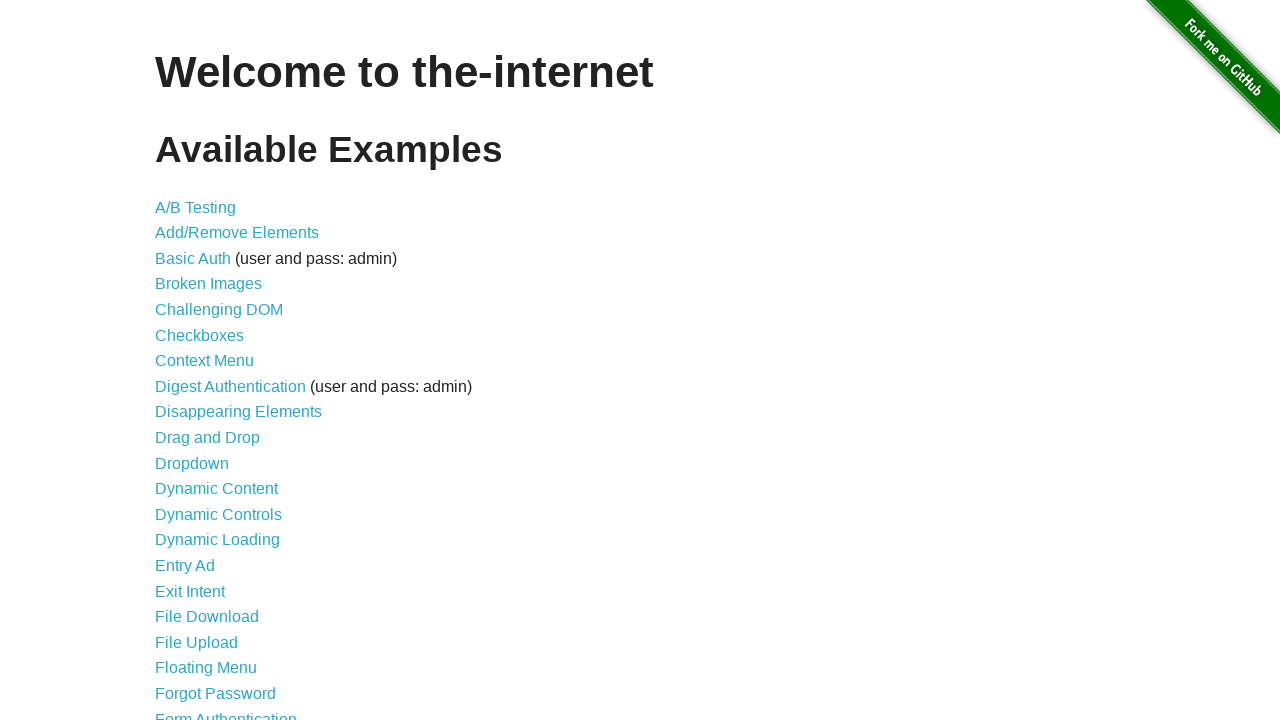

Clicked on JavaScript Alerts link at (214, 361) on a:has-text("JavaScript Alerts")
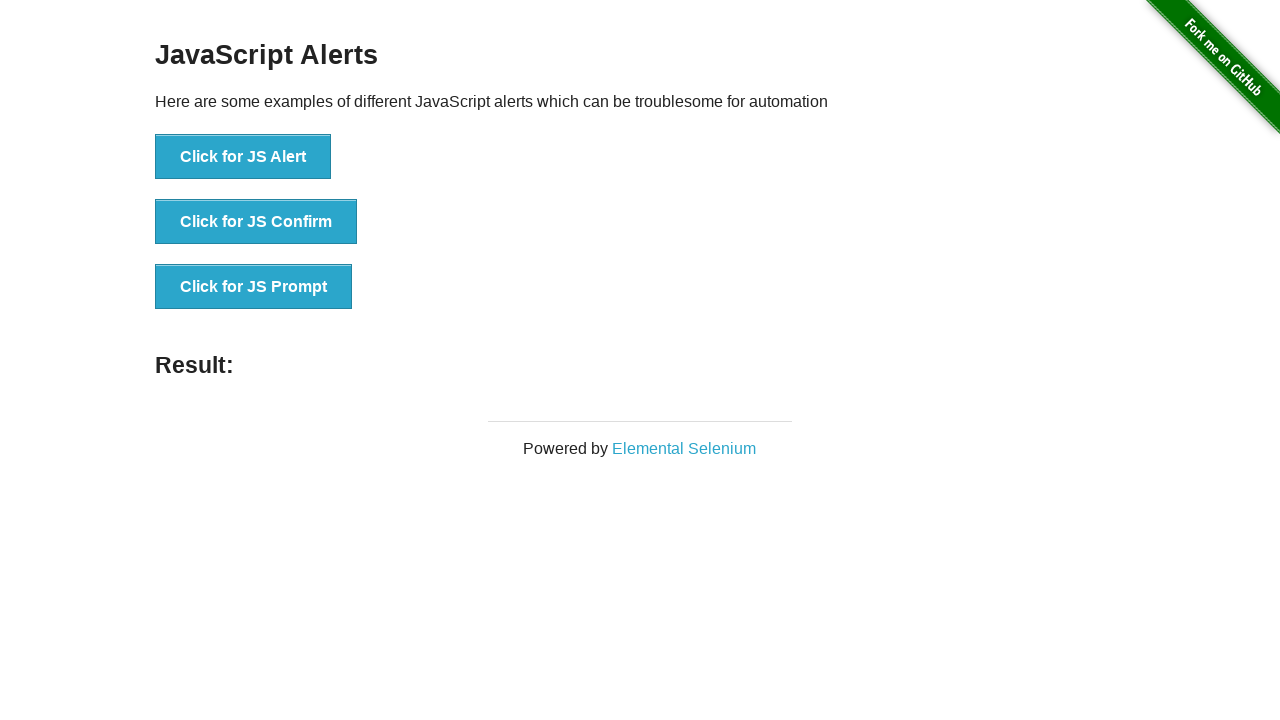

Set up dialog handler to accept alerts
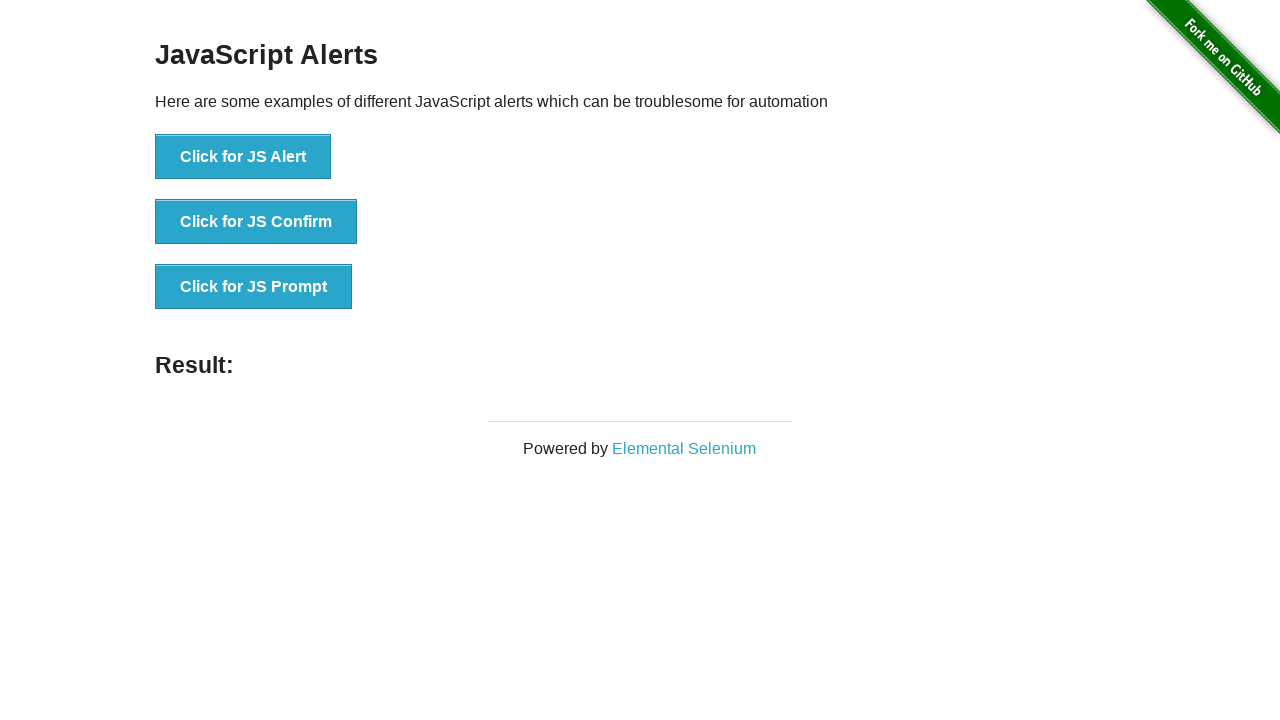

Clicked the JS Alert button at (243, 157) on button:has-text("Click for JS Alert")
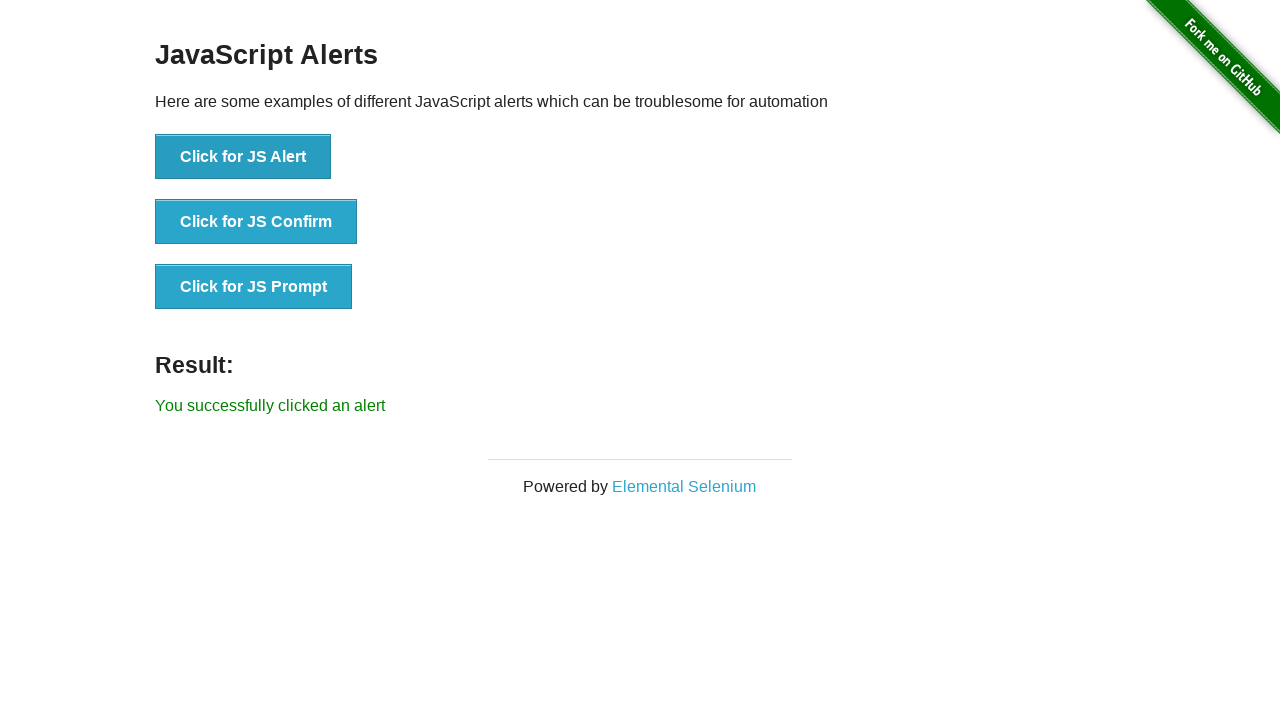

Verified success message 'You successfully clicked an alert' is displayed
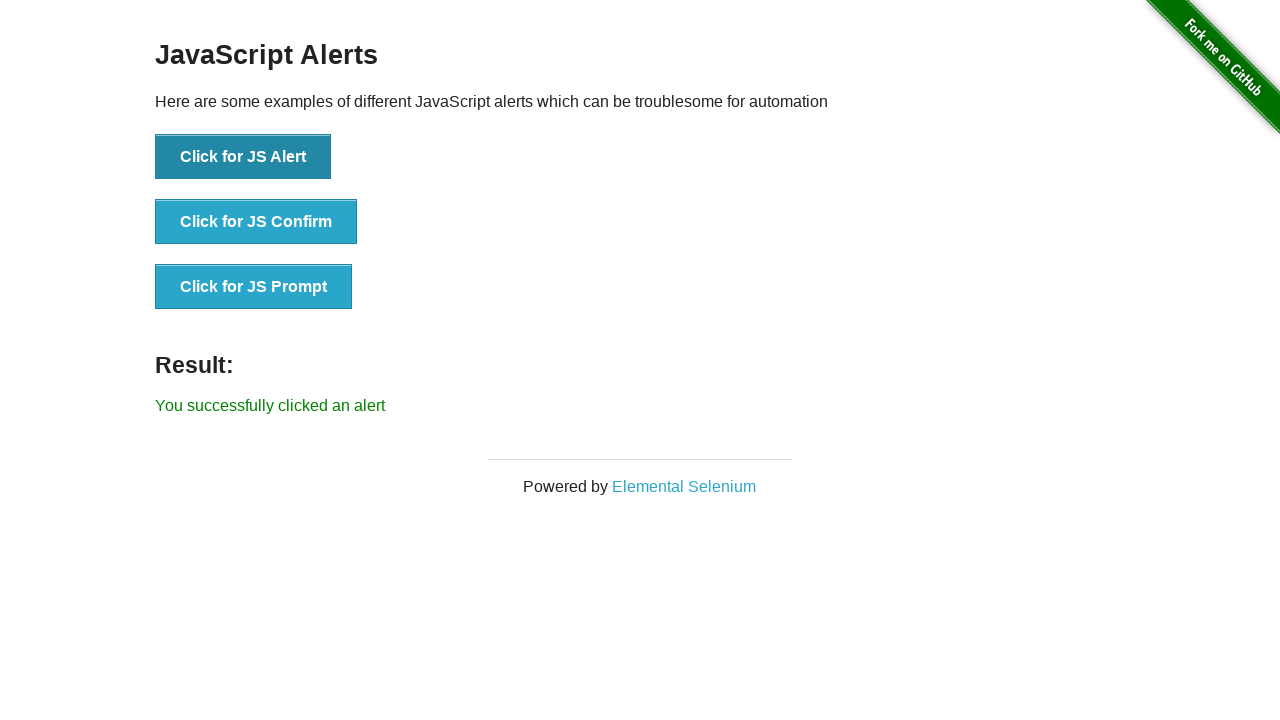

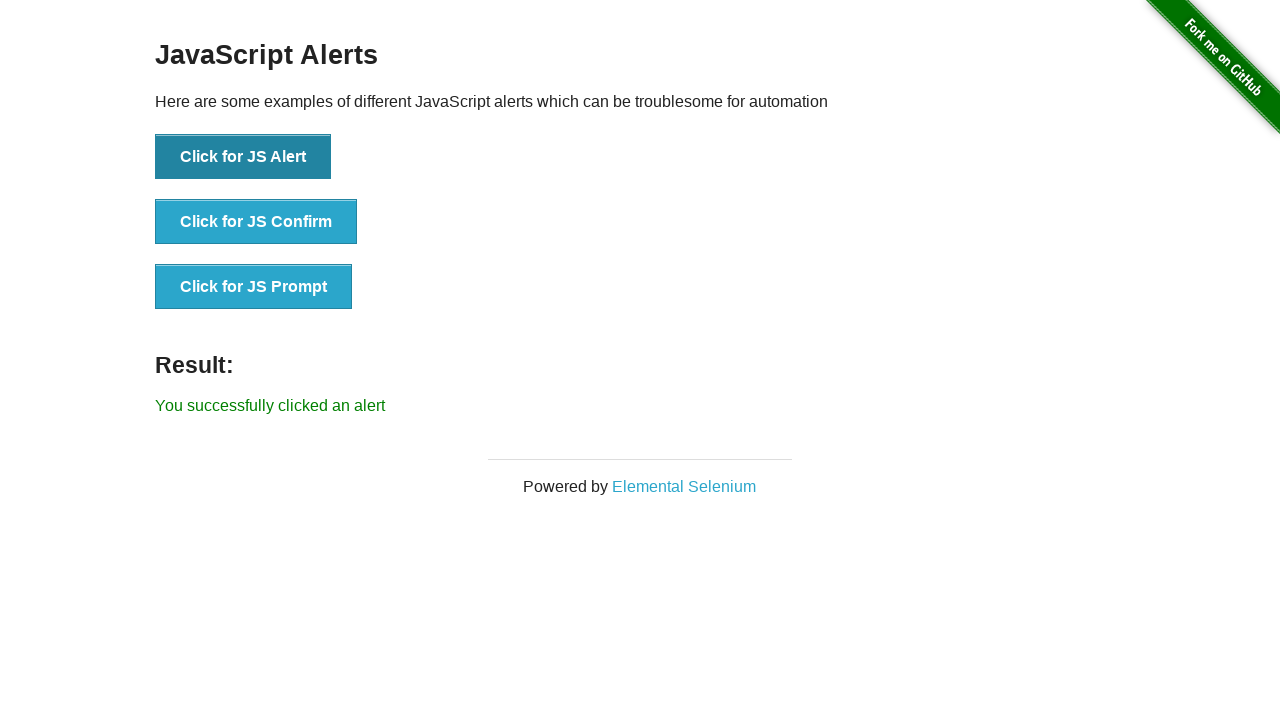